Tests scrolling to elements and filling form fields by scrolling to a name input field and entering text, then filling a date field

Starting URL: https://formy-project.herokuapp.com/scroll

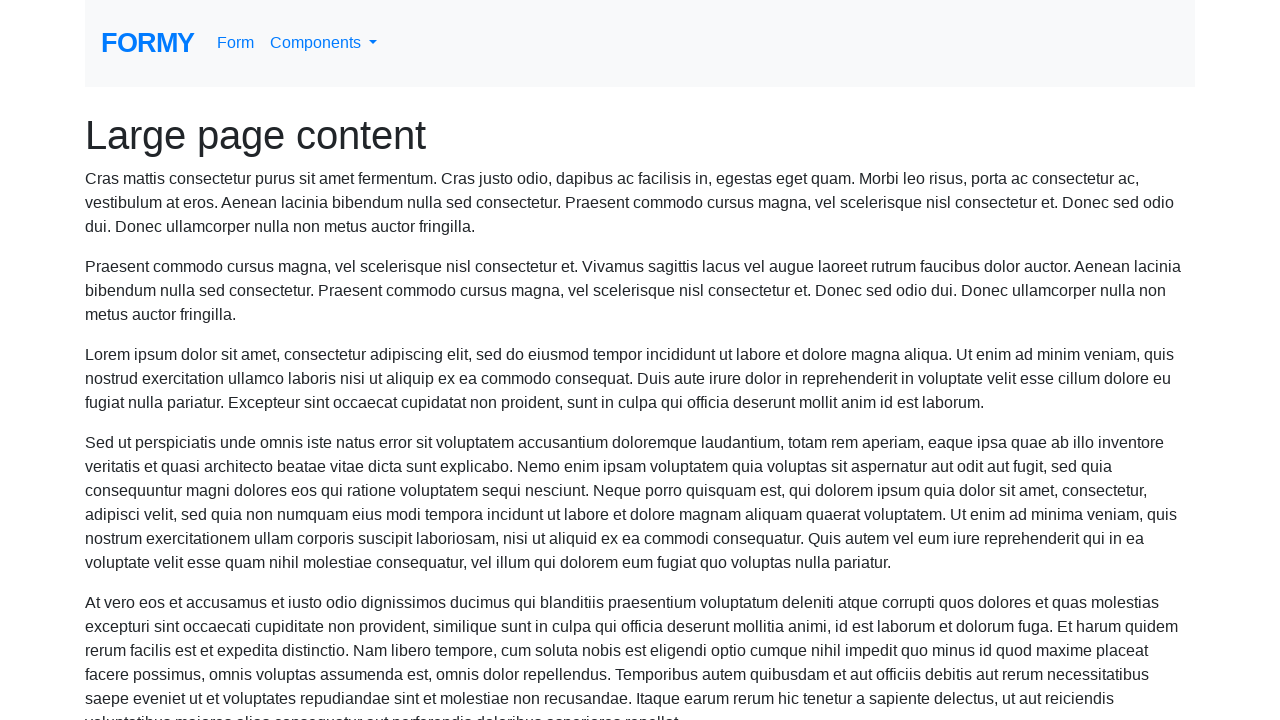

Scrolled to name input field
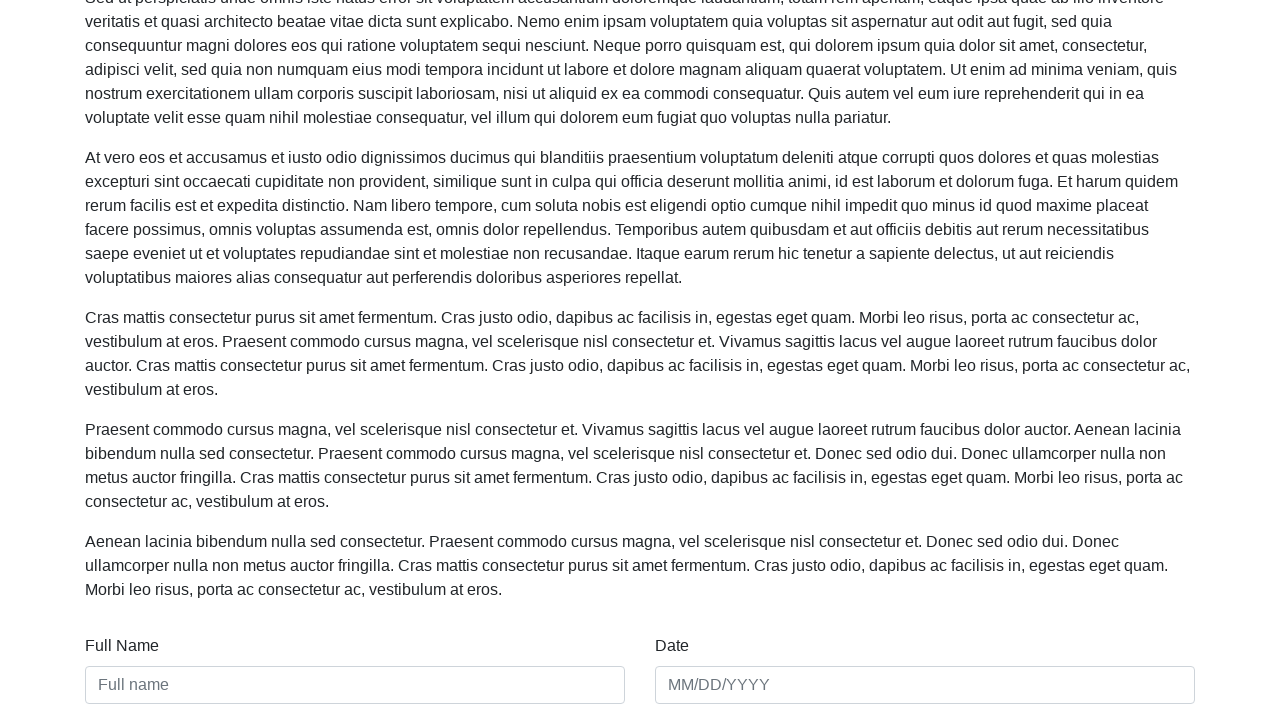

Filled name field with 'Jordan Mitchell' on #name
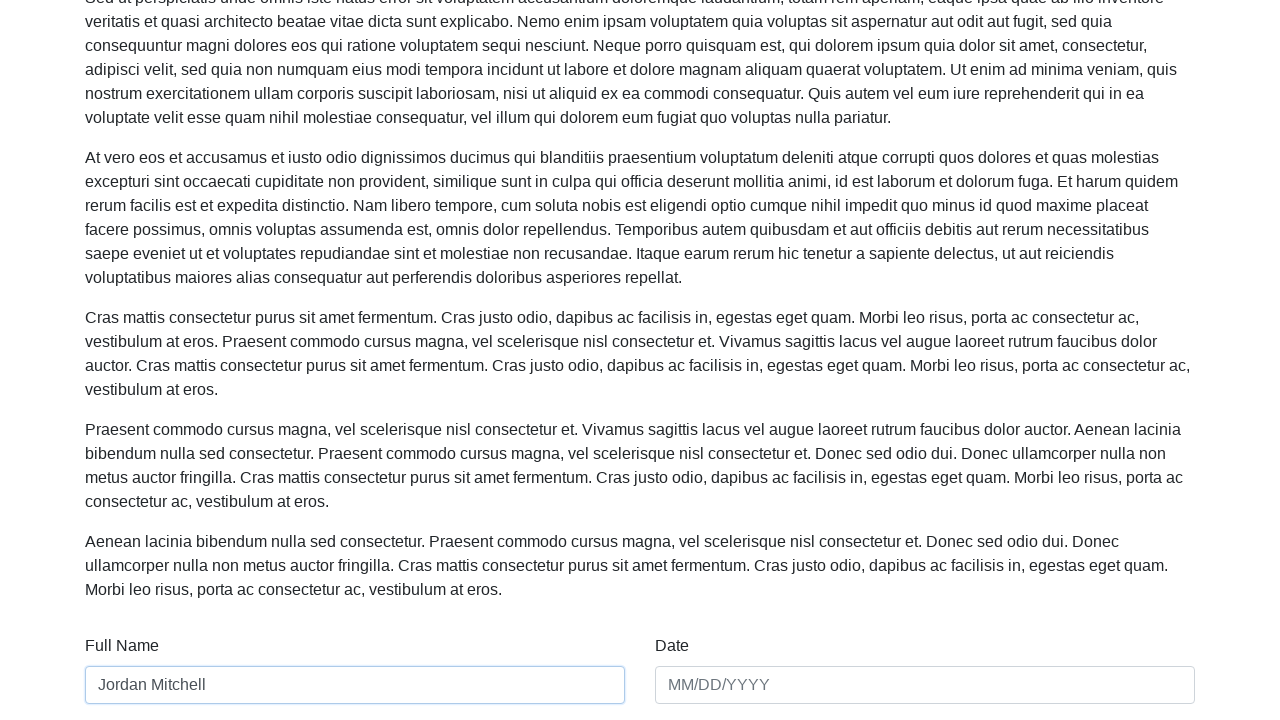

Filled date field with '03/15/2024' on #date
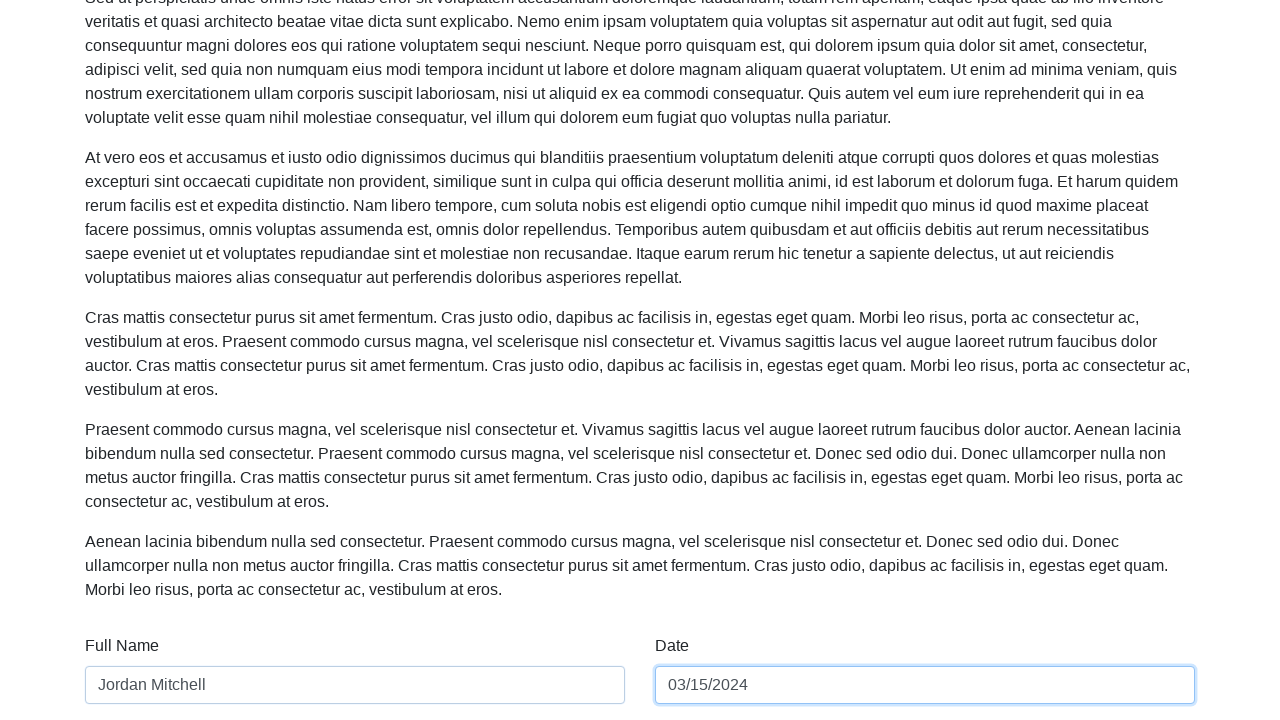

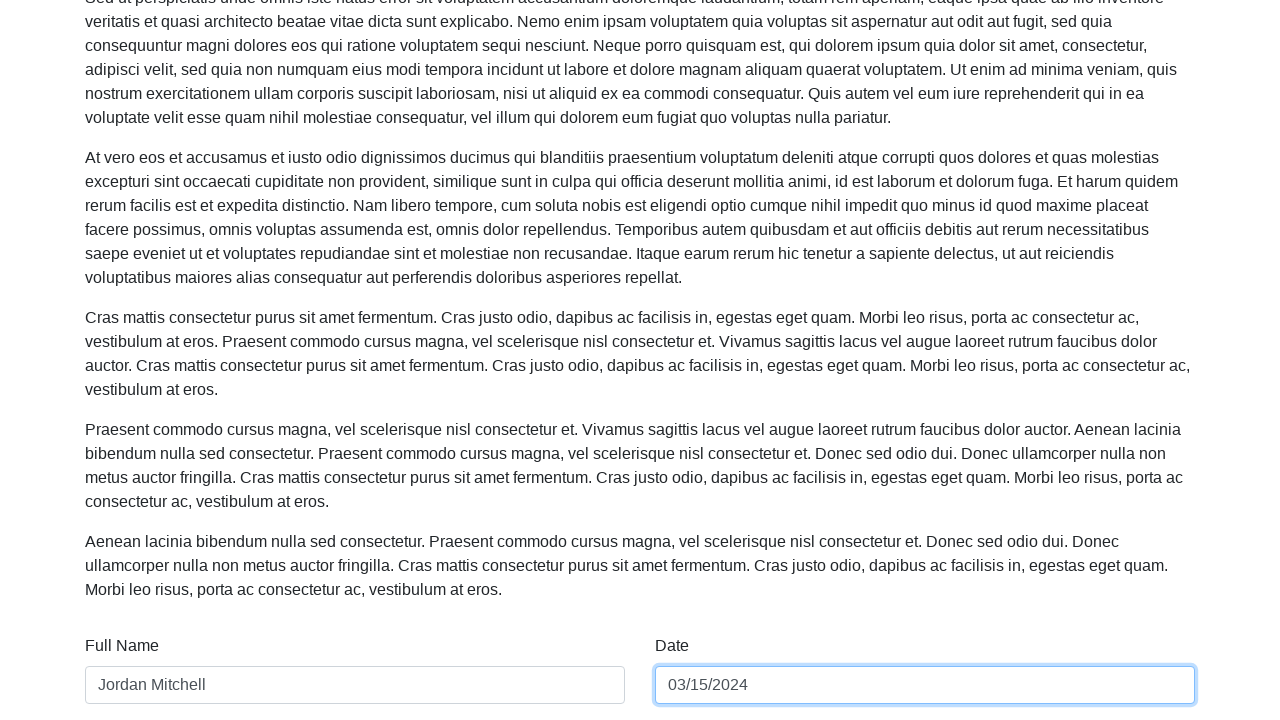